Clicks the "Get Started" button twice on the Playwright documentation site

Starting URL: https://playwright.dev/

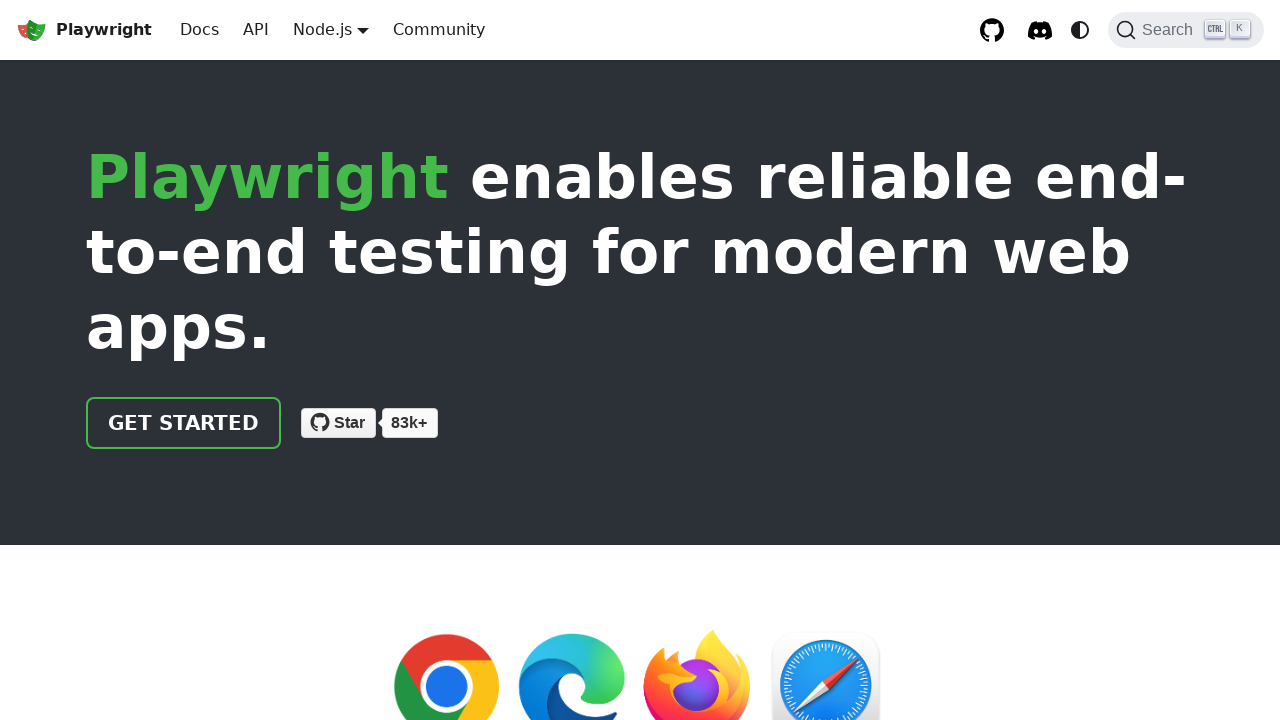

Navigated to Playwright documentation site
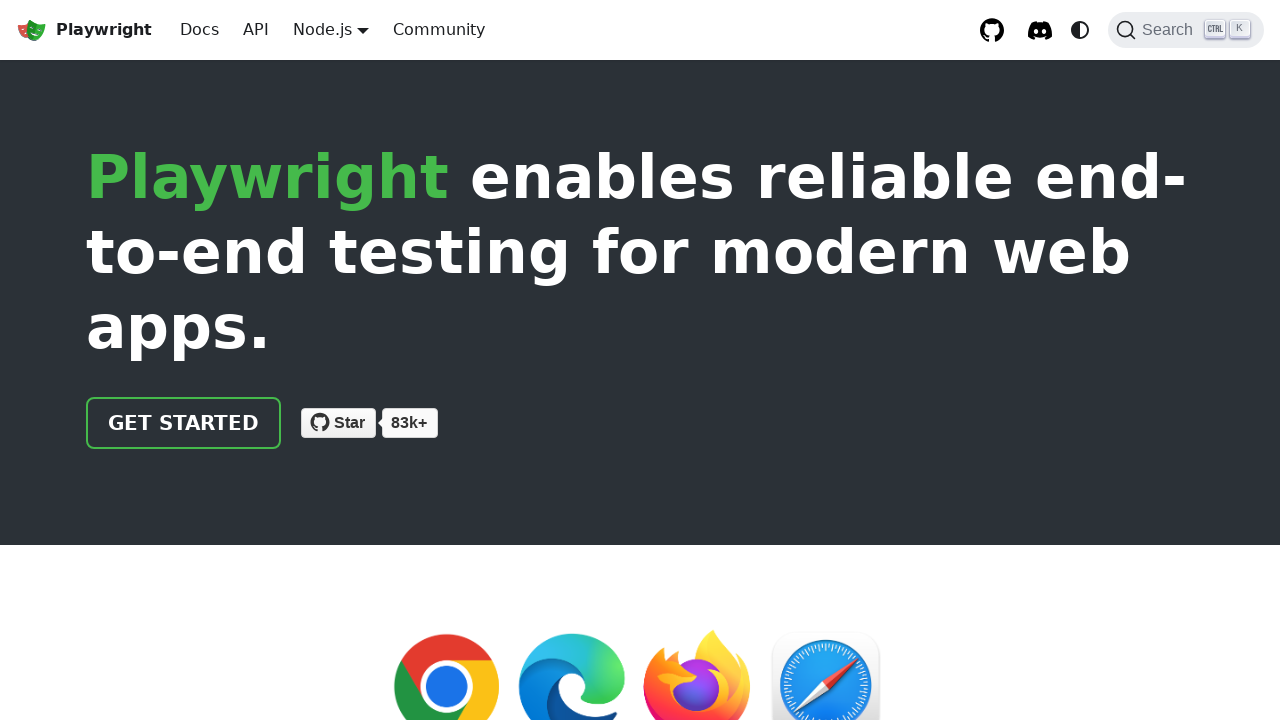

Clicked Get Started button (first time) at (184, 423) on internal:text="Get Started"i
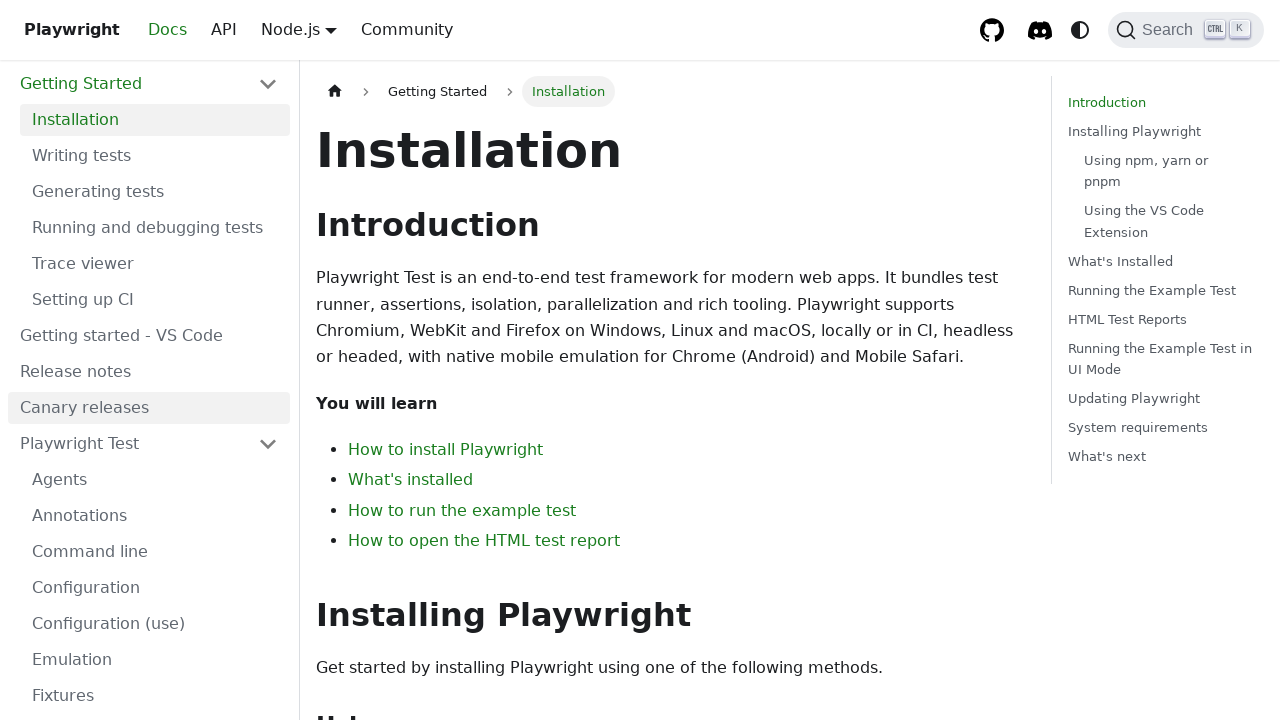

Clicked Get Started button (second time) at (668, 668) on internal:text="Get Started"i
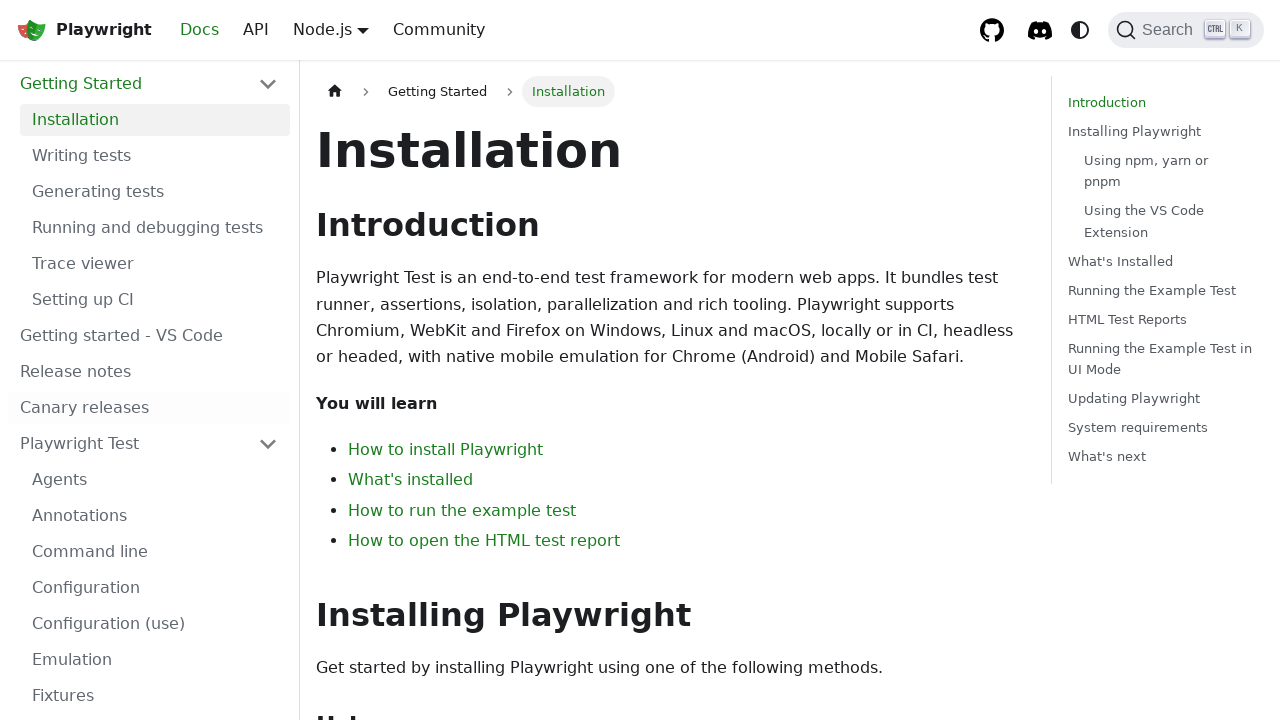

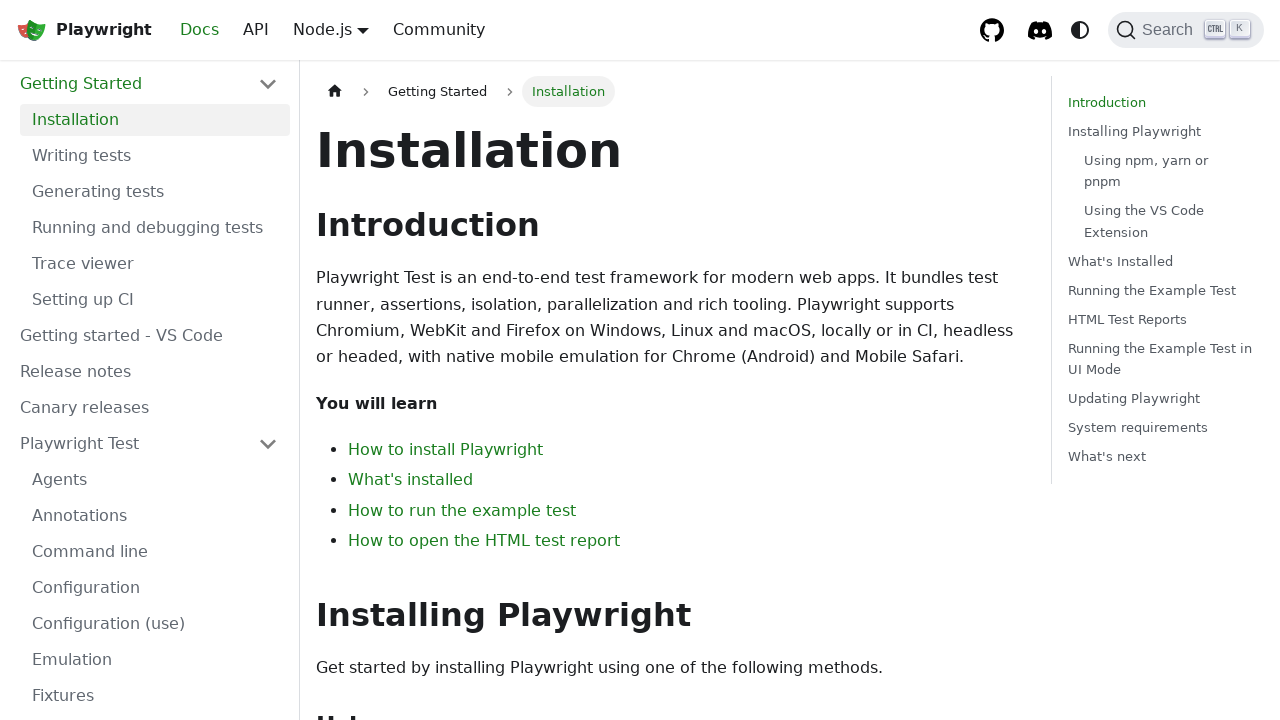